Tests custom dropdown selection functionality on jQuery UI demo page by selecting different numeric values (5, 10, 19) from a custom selectmenu widget and verifying the selected values are displayed correctly.

Starting URL: https://jqueryui.com/resources/demos/selectmenu/default.html

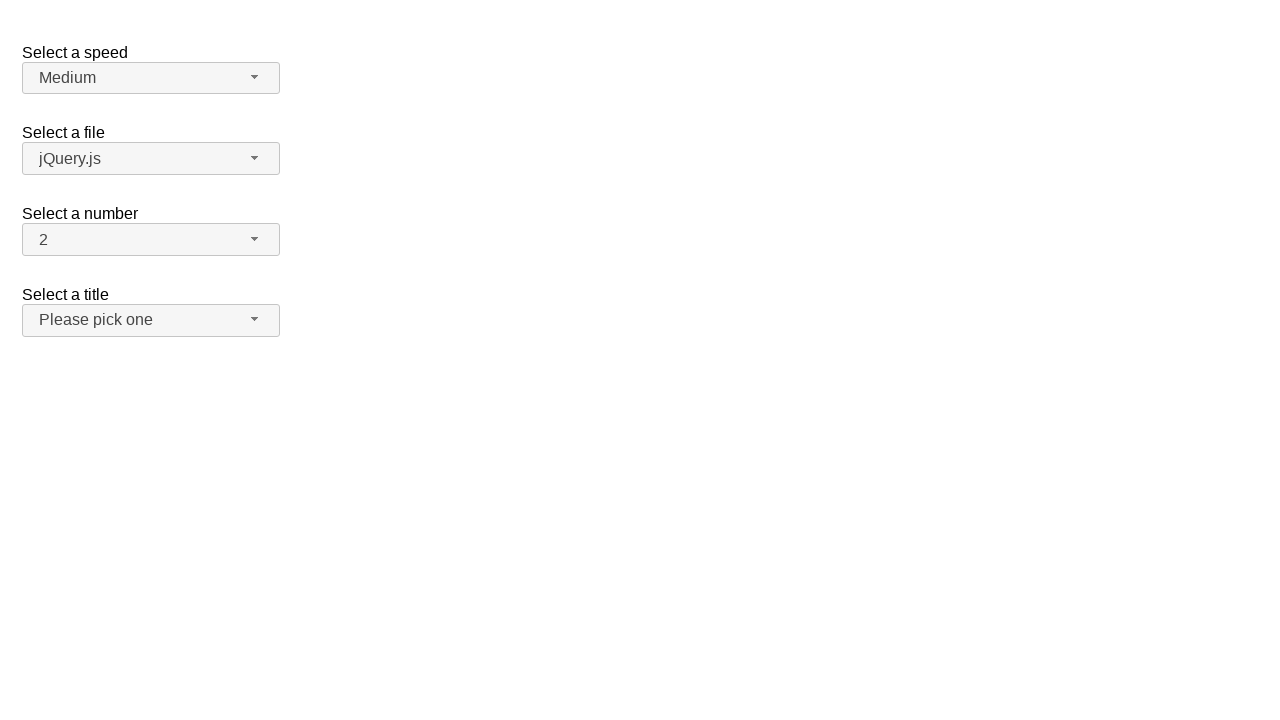

Clicked dropdown button at 'span#number-button' to open menu at (151, 240) on span#number-button
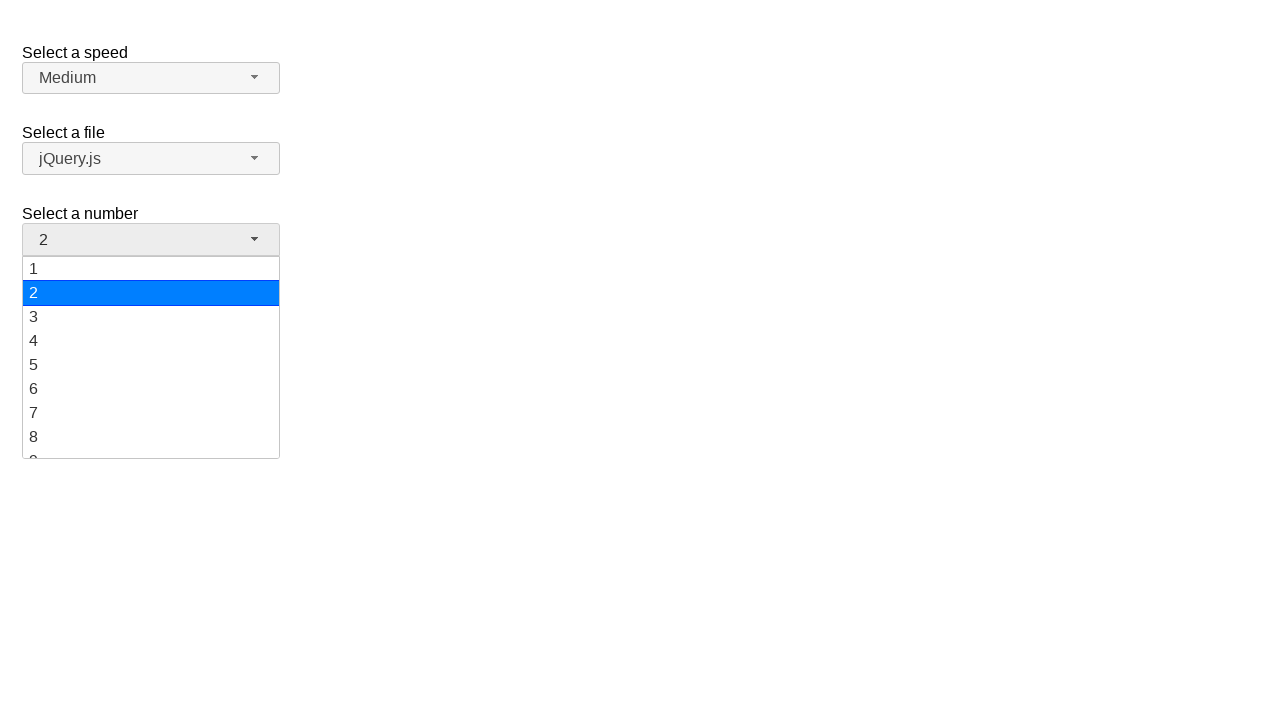

Dropdown menu items loaded at selector 'ul#number-menu>li>div'
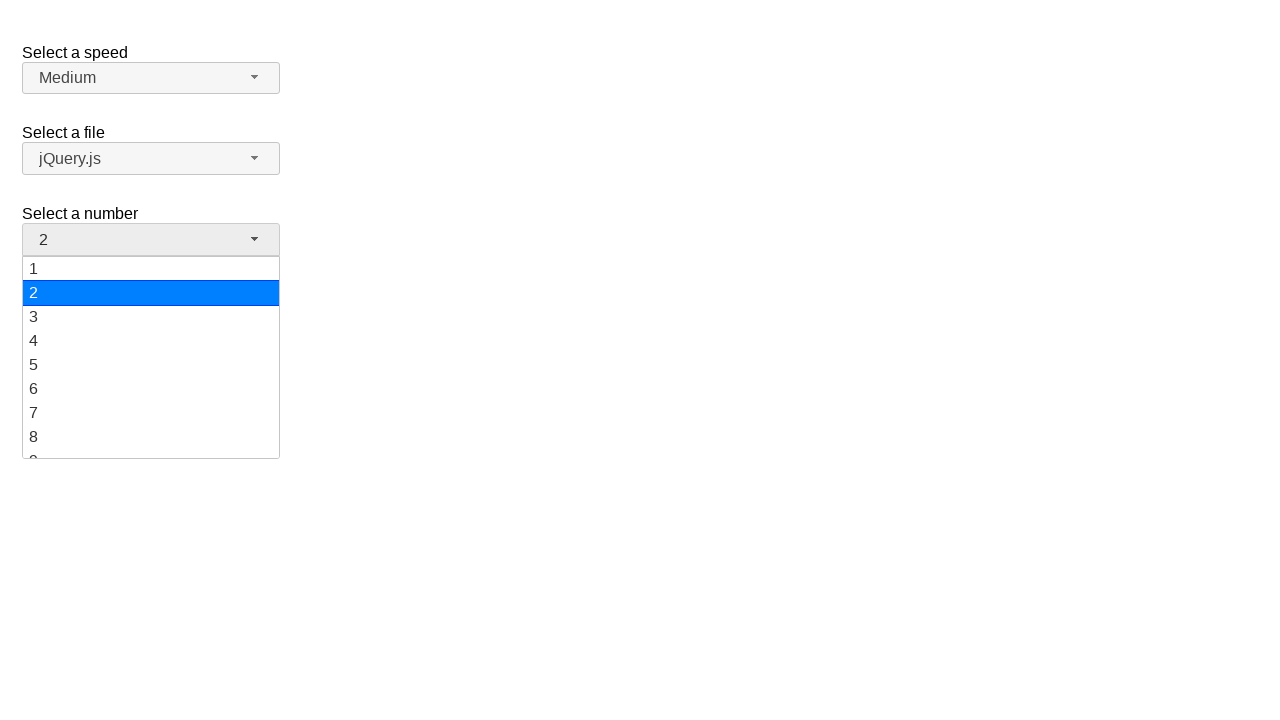

Scrolled item '5' into view
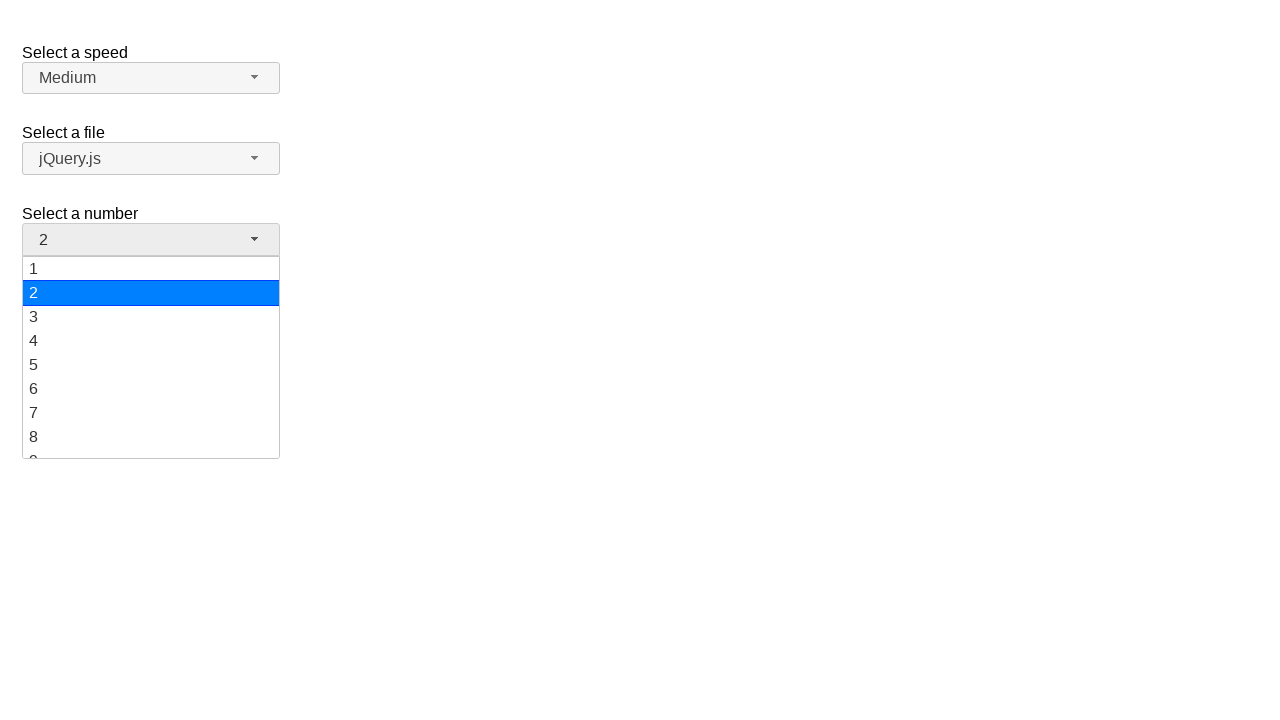

Clicked dropdown item with text '5' at (151, 365) on ul#number-menu>li>div >> nth=4
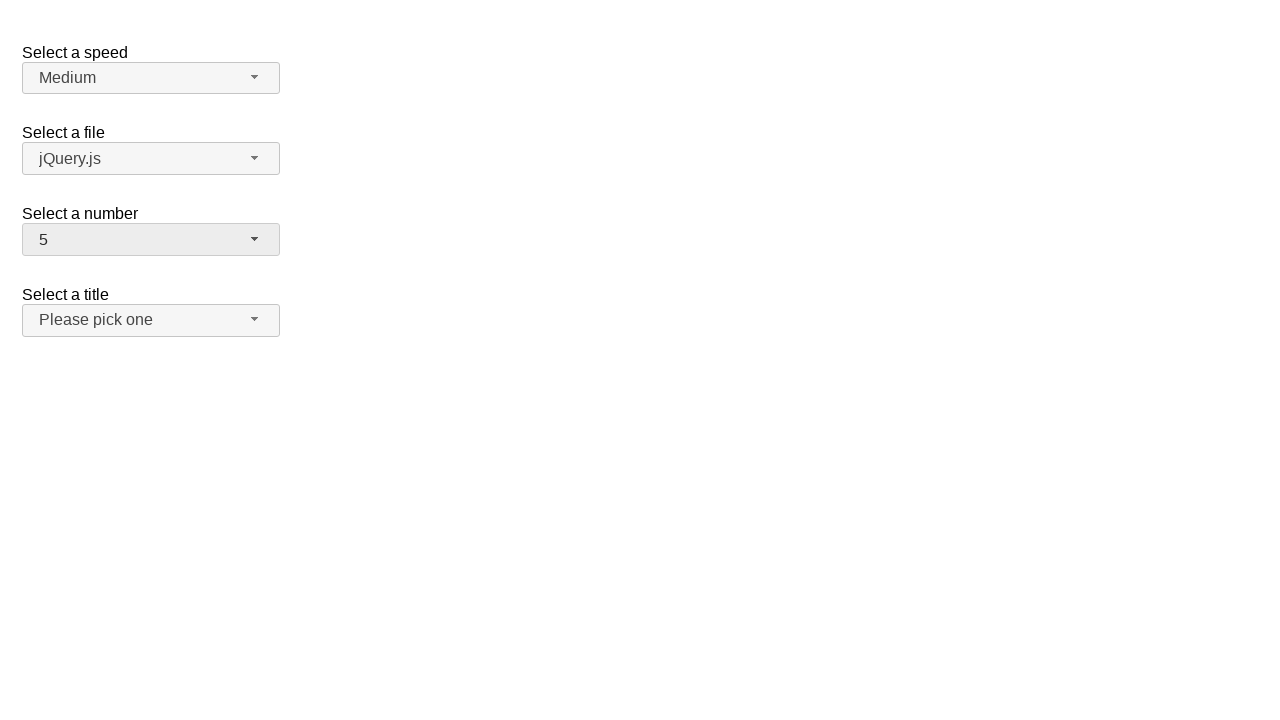

Verified that dropdown displays selected value '5'
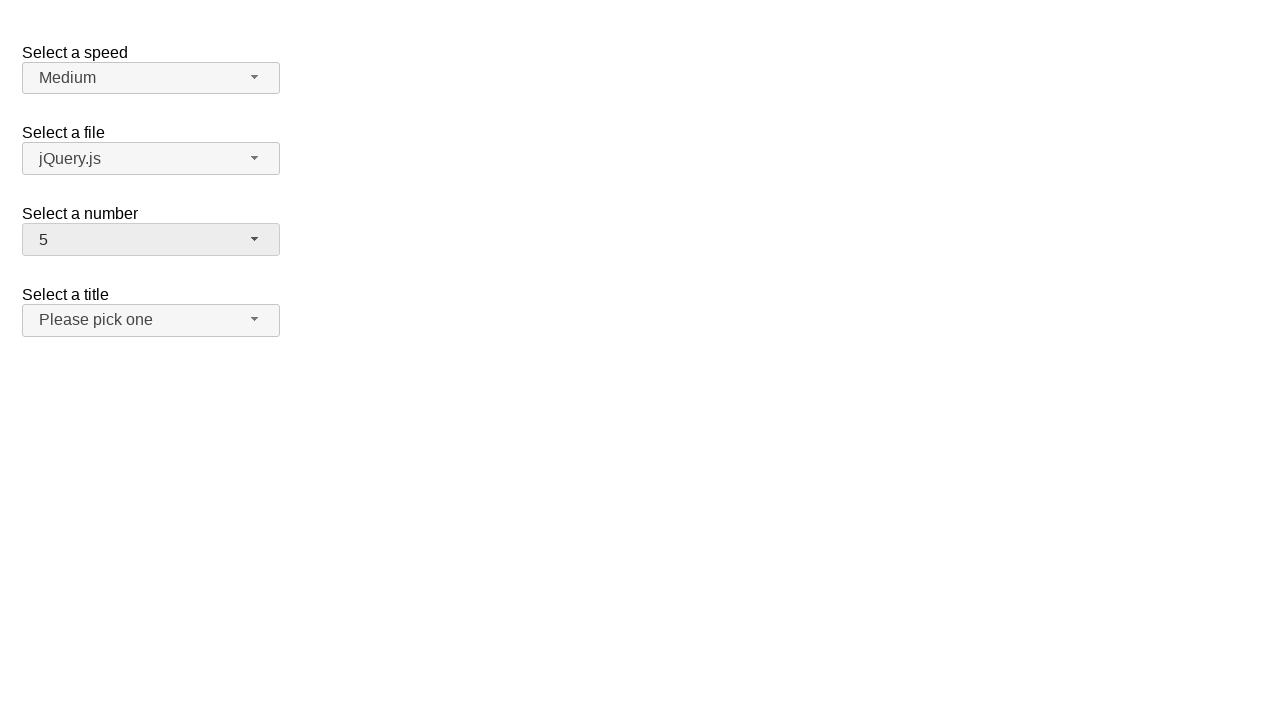

Reloaded page for second test iteration
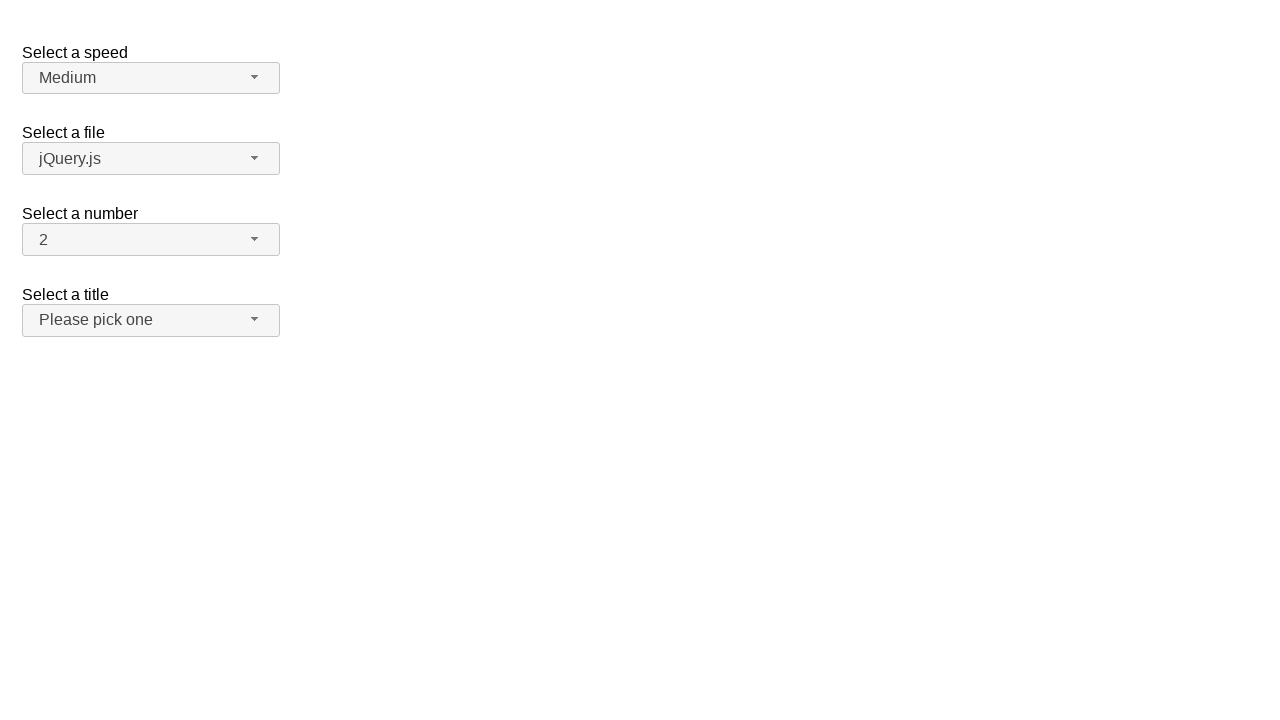

Clicked dropdown button at 'span#number-button' to open menu at (151, 240) on span#number-button
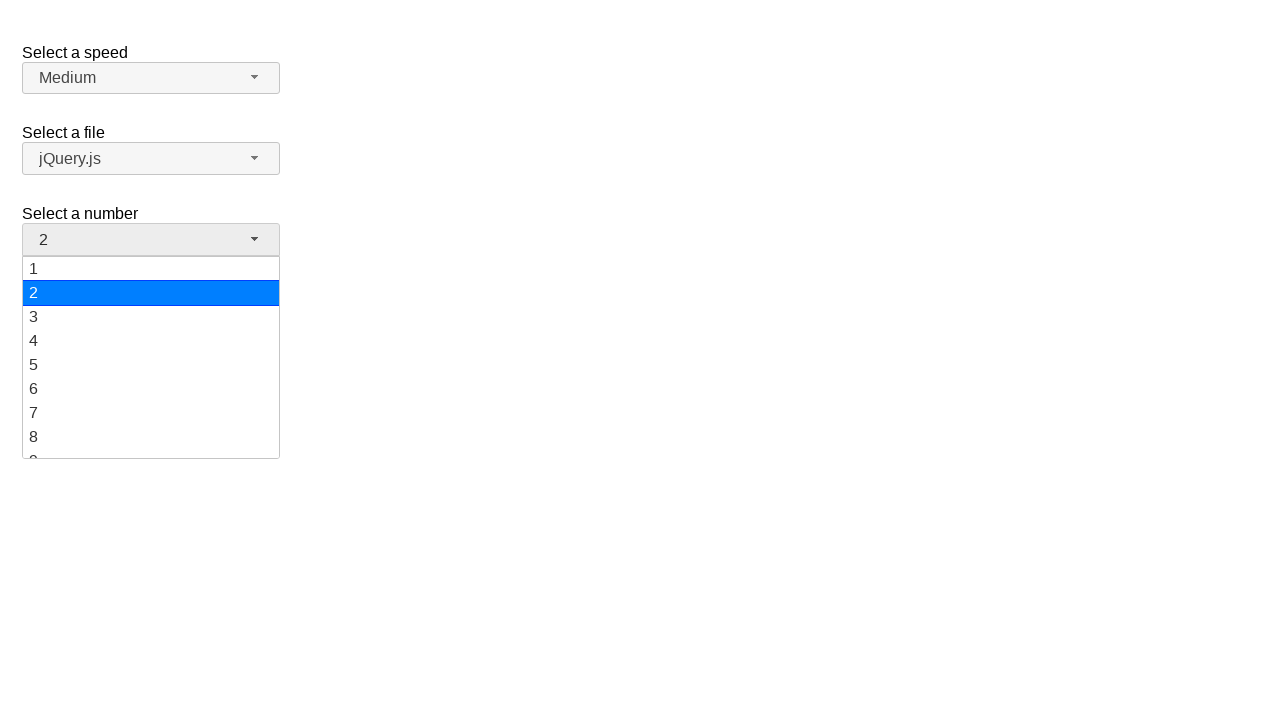

Dropdown menu items loaded at selector 'ul#number-menu>li>div'
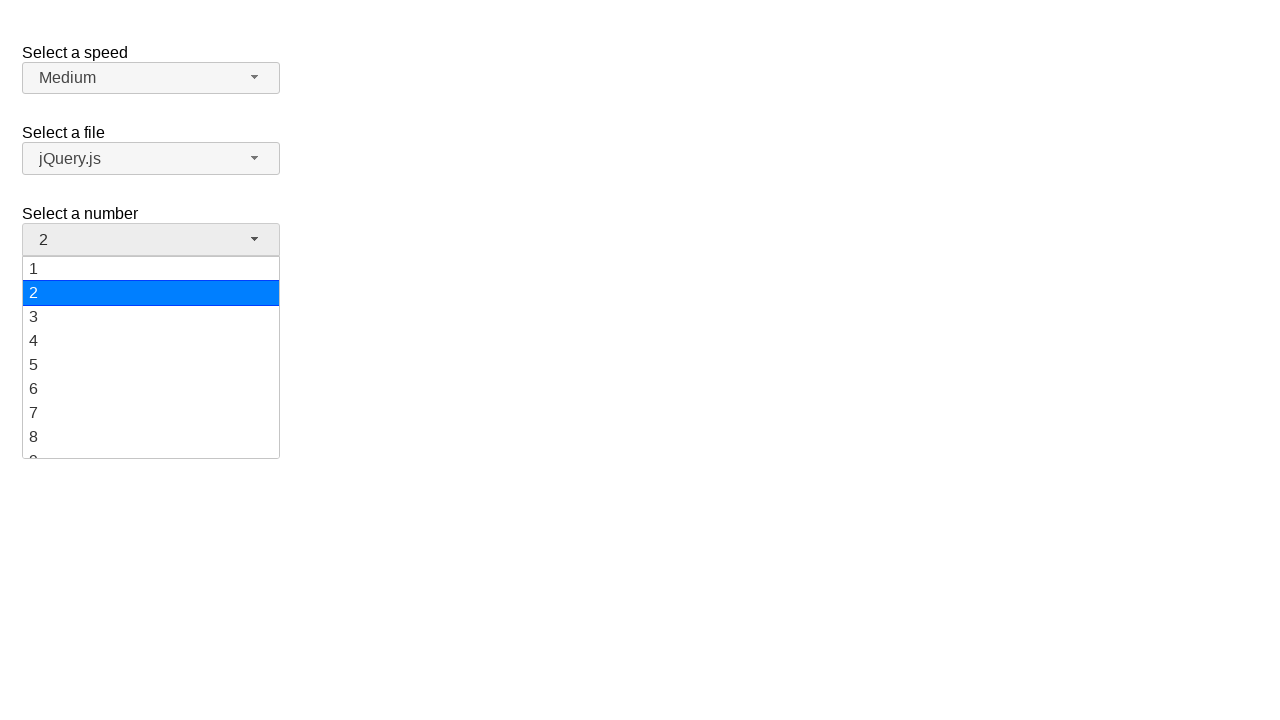

Scrolled item '10' into view
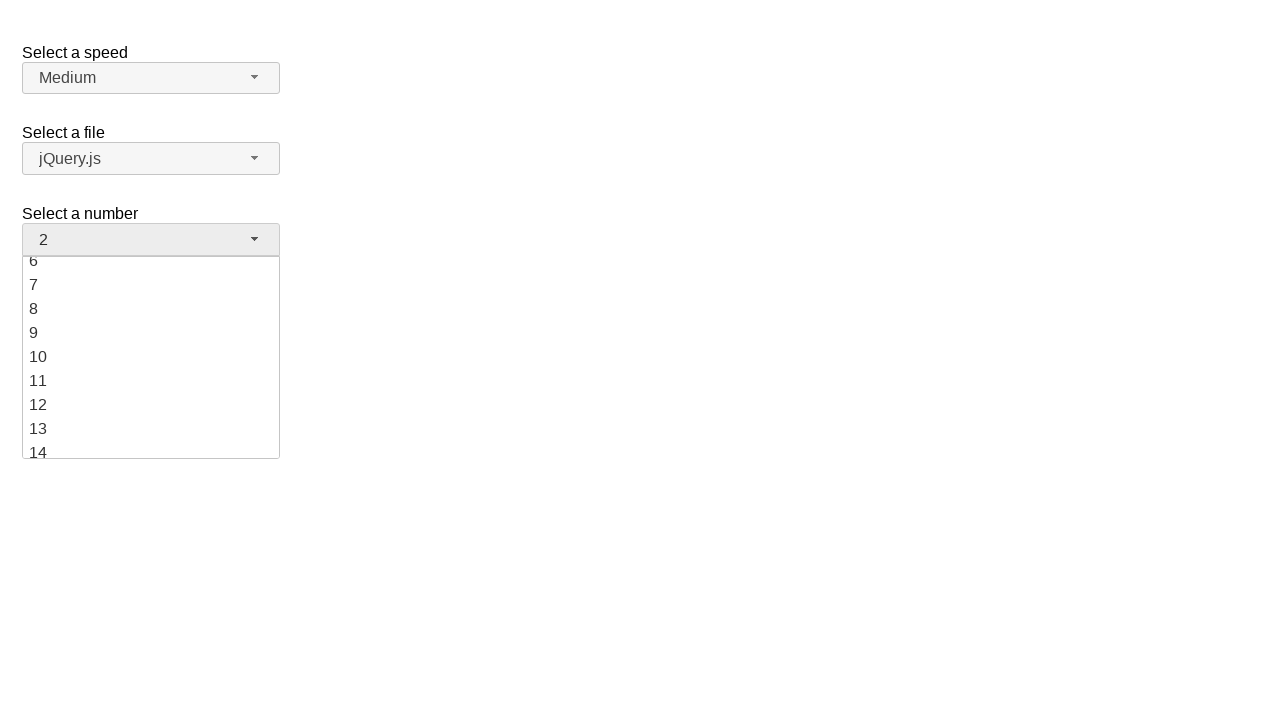

Clicked dropdown item with text '10' at (151, 357) on ul#number-menu>li>div >> nth=9
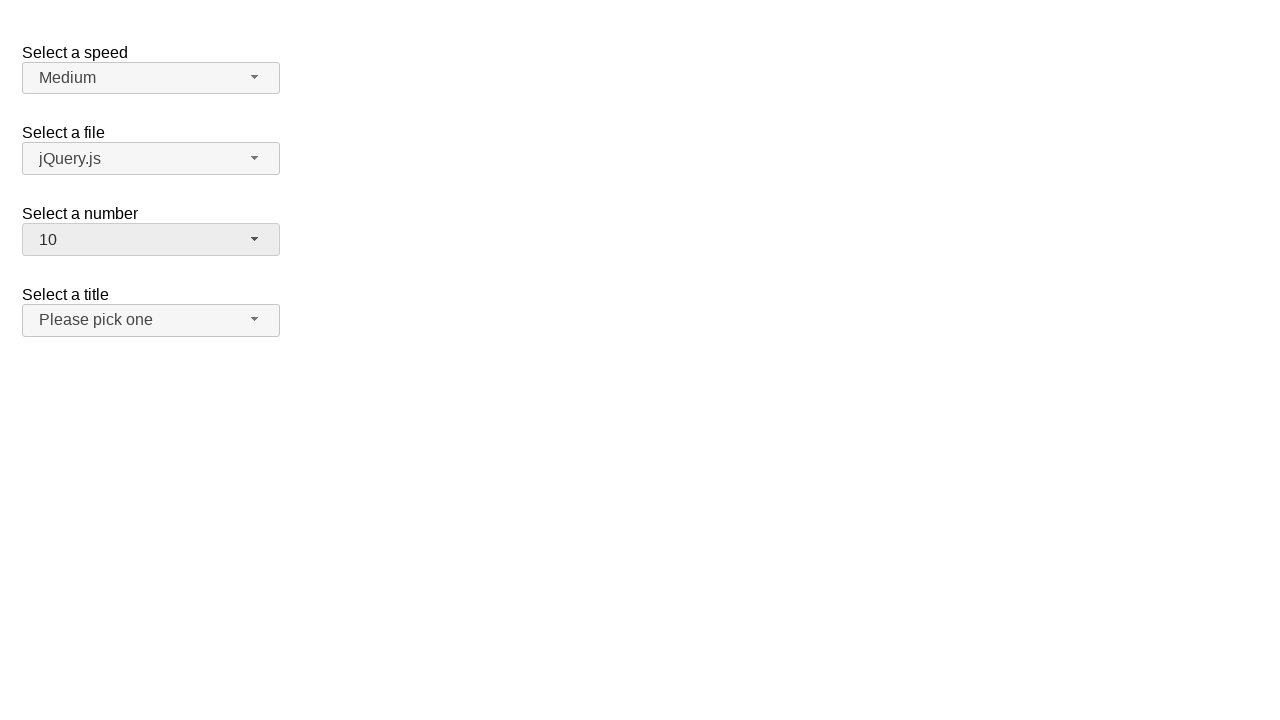

Verified that dropdown displays selected value '10'
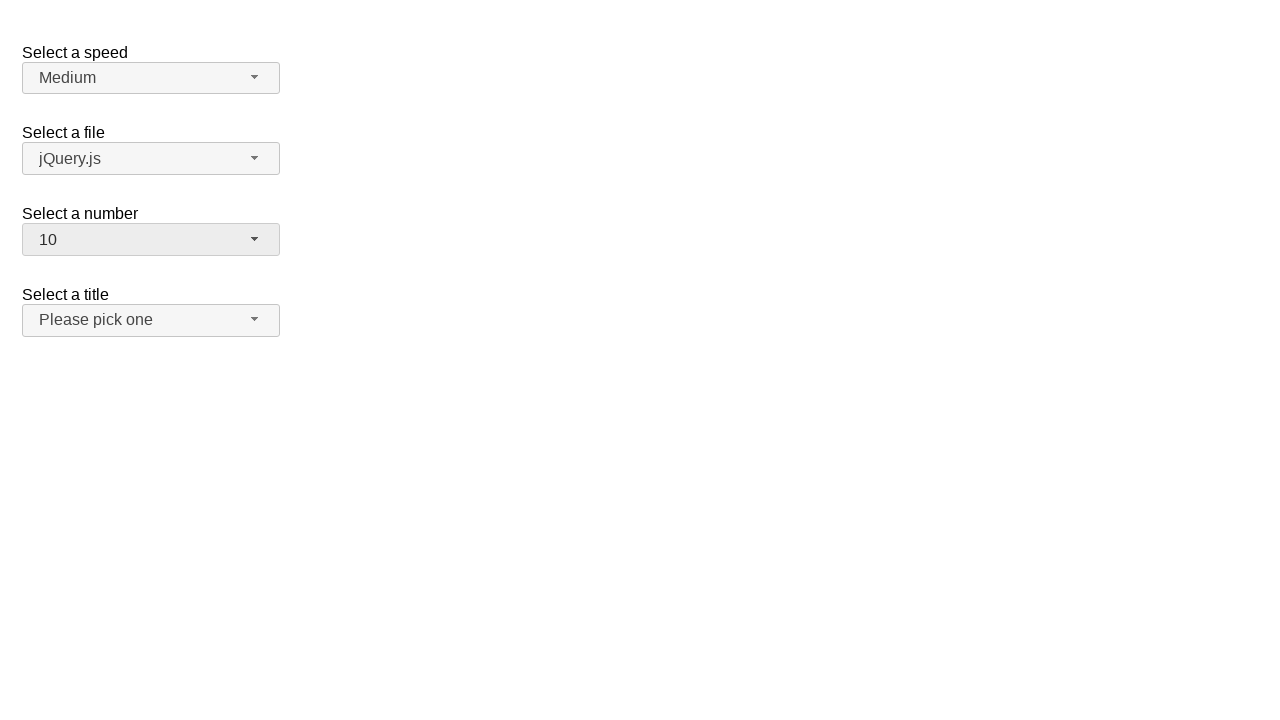

Reloaded page for third test iteration
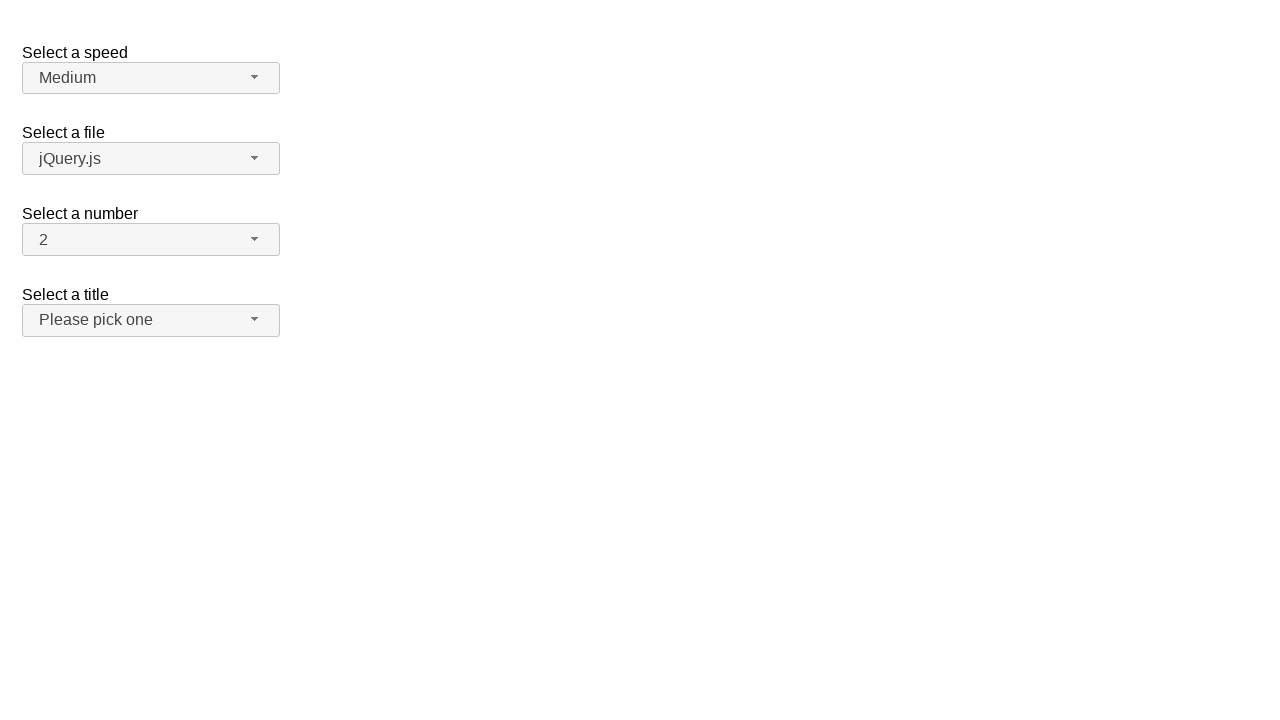

Clicked dropdown button at 'span#number-button' to open menu at (151, 240) on span#number-button
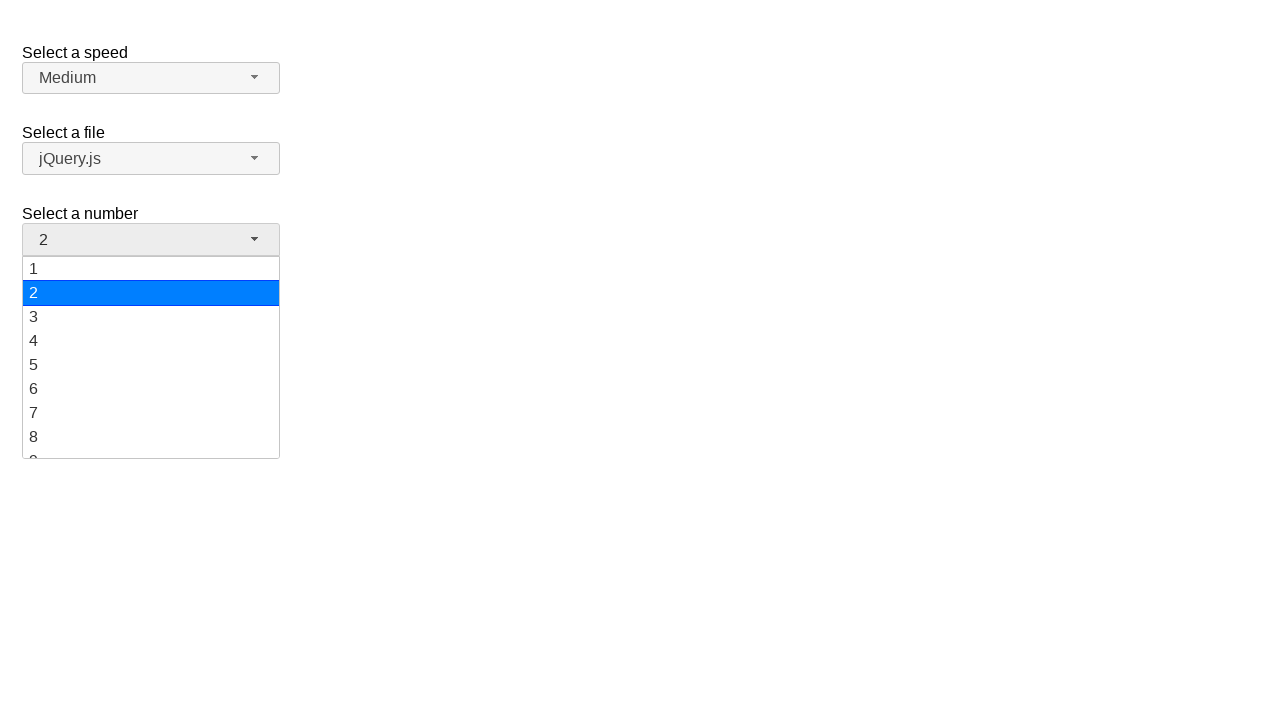

Dropdown menu items loaded at selector 'ul#number-menu>li>div'
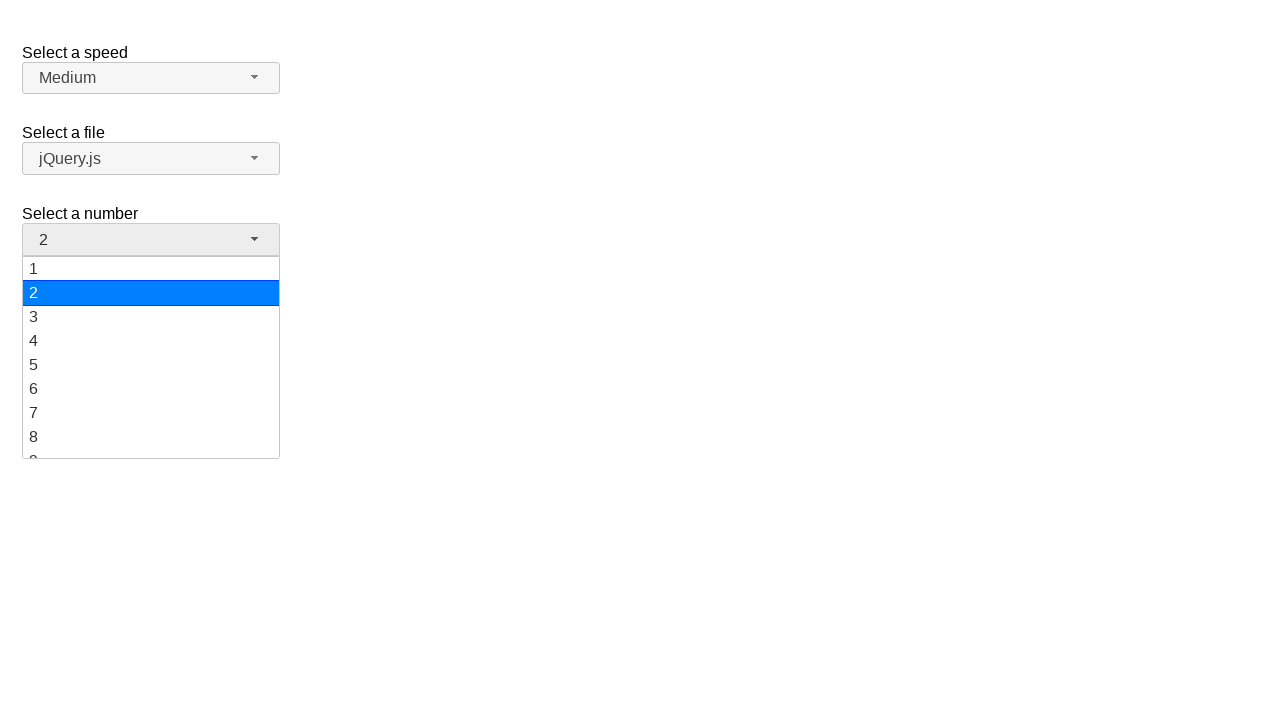

Scrolled item '19' into view
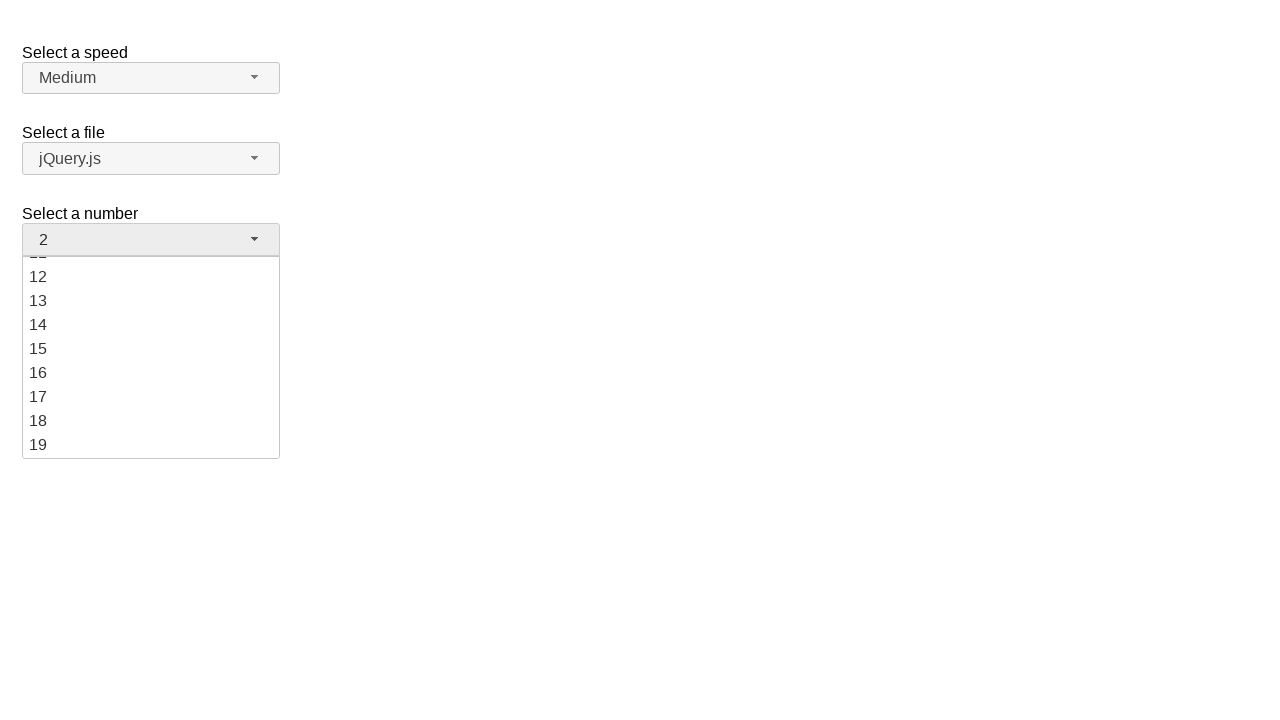

Clicked dropdown item with text '19' at (151, 445) on ul#number-menu>li>div >> nth=18
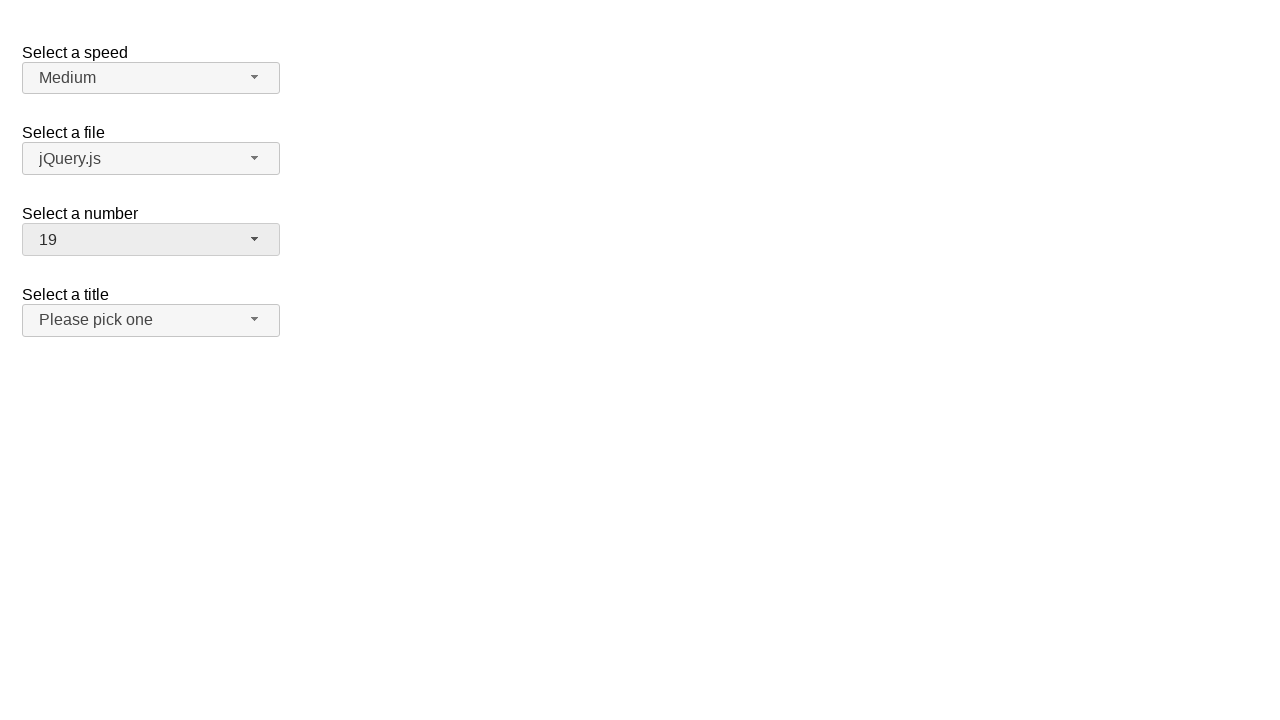

Verified that dropdown displays selected value '19'
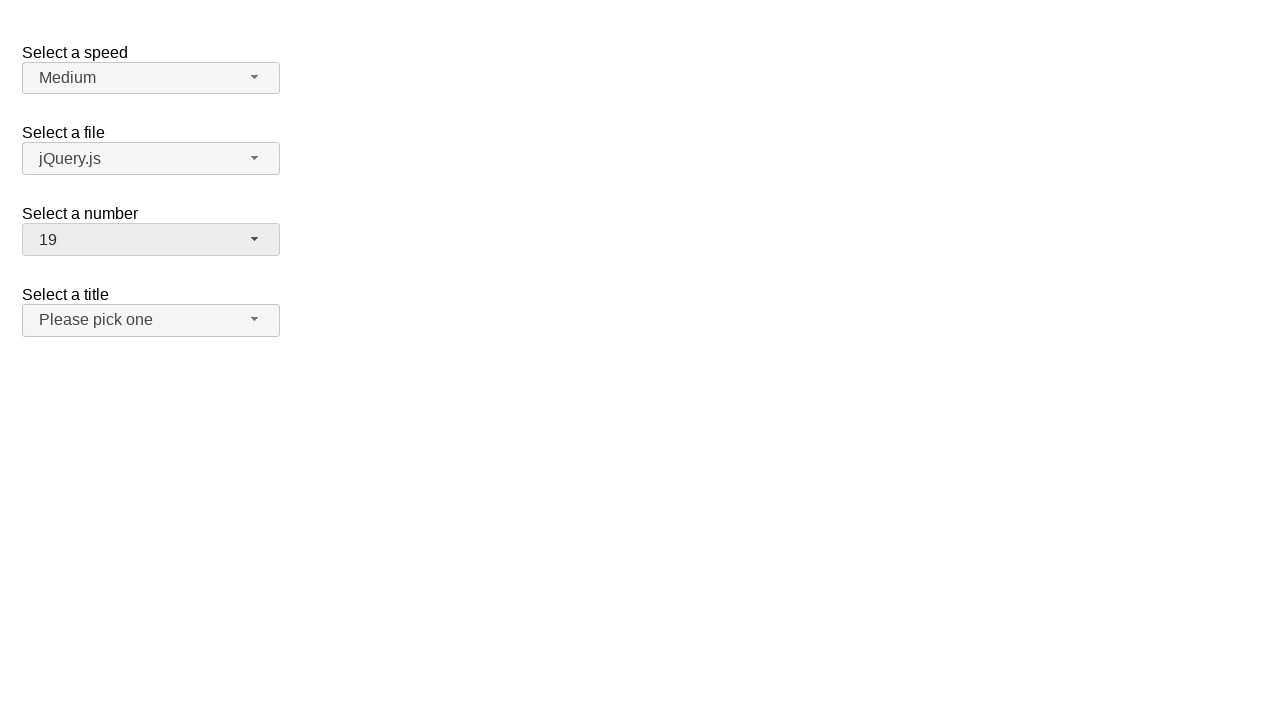

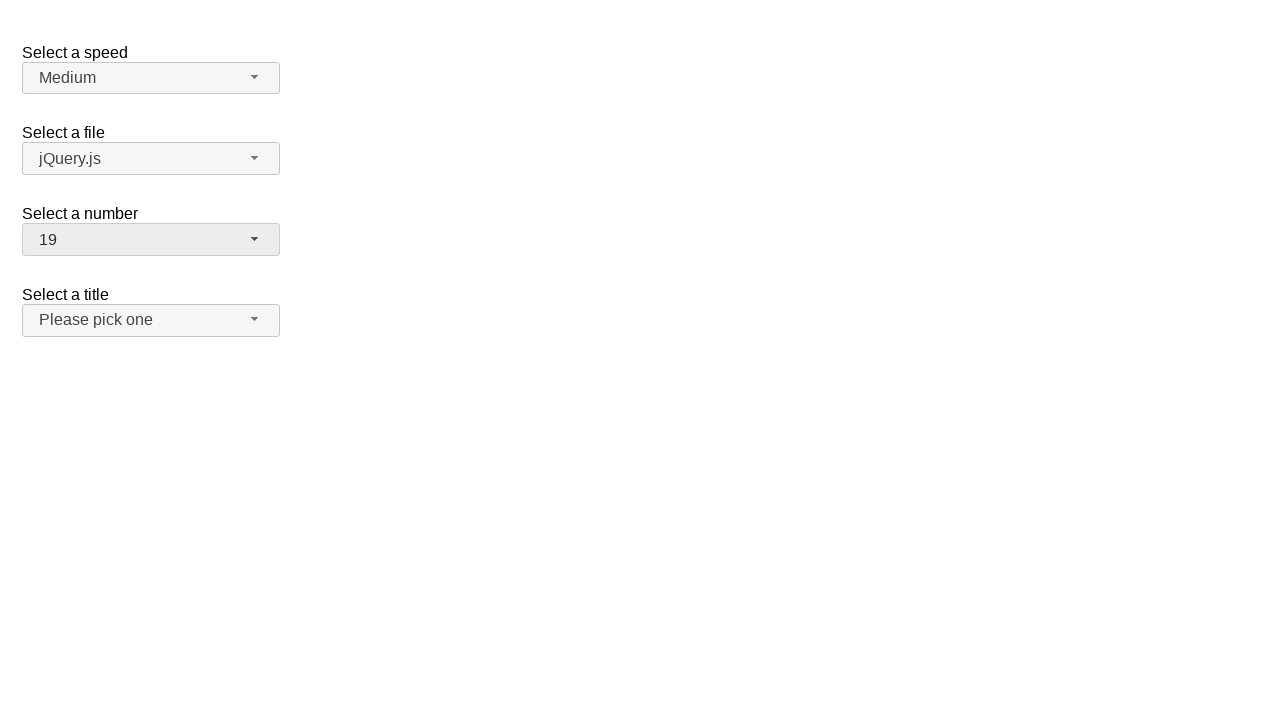